Tests department selection functionality by entering different department IDs (1-4) and clicking on department elements in an inventory management system.

Starting URL: https://danieljairton.github.io/Projetos%20SENAI/Almoxarifado/Almoxarifado-main/index.html

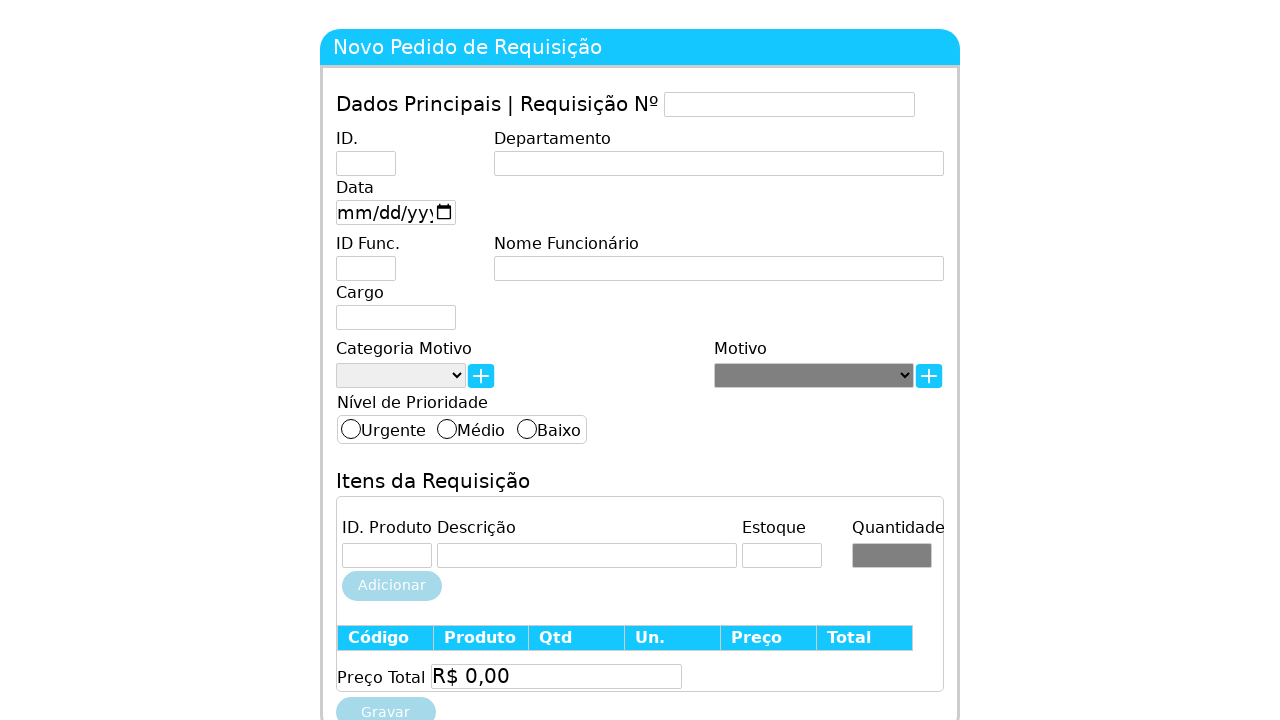

Set viewport size to 945x1012
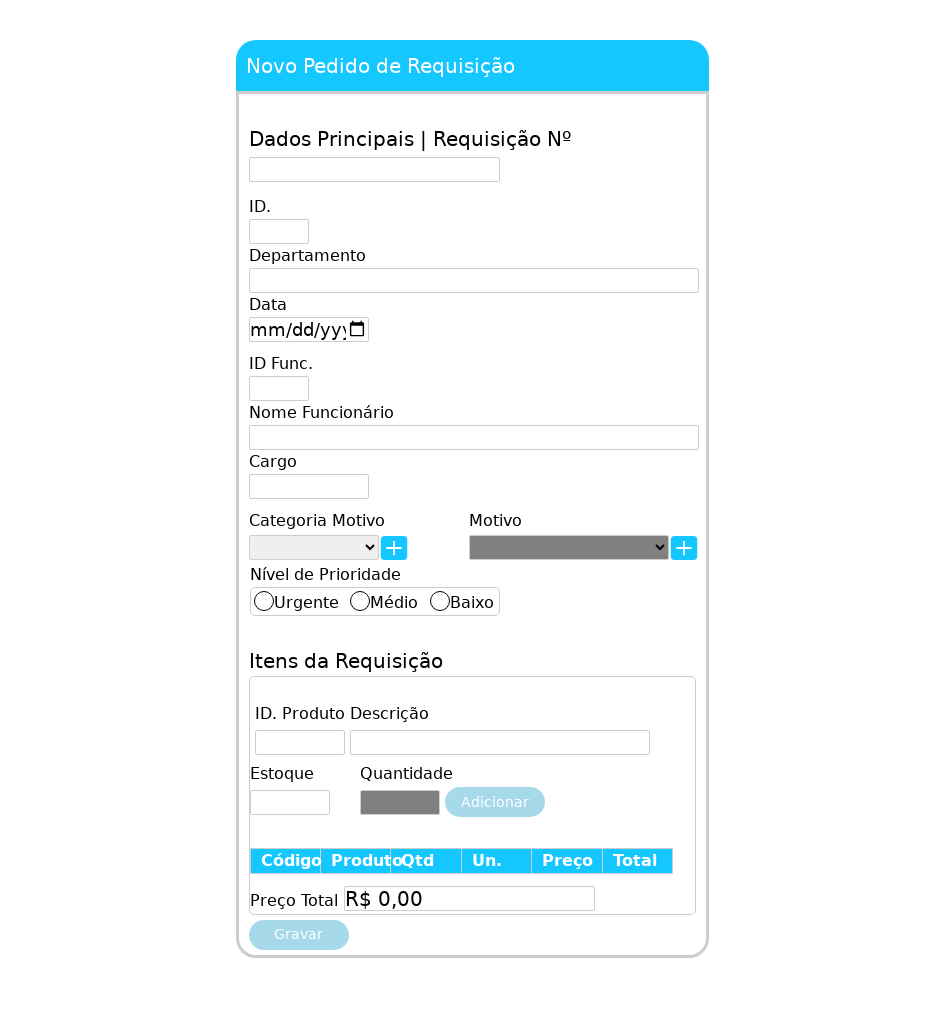

Clicked on department ID input field at (279, 231) on #idDepartamento
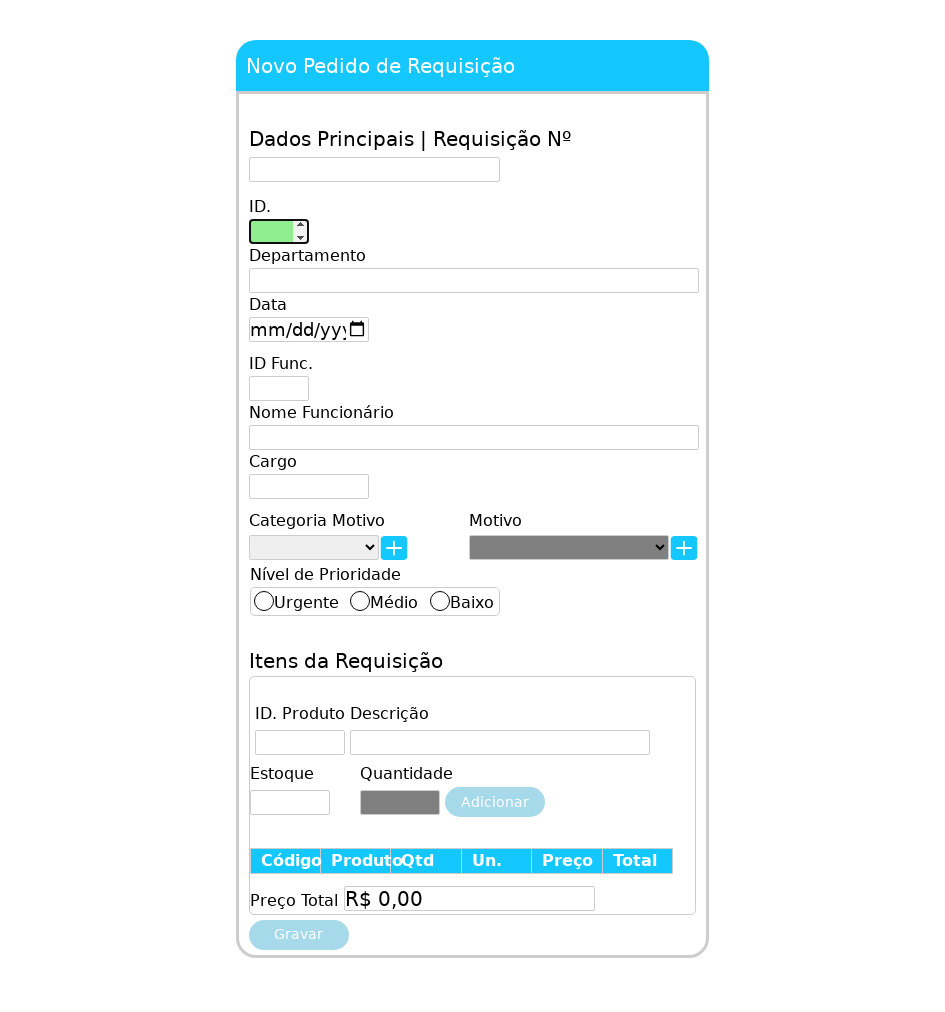

Filled department ID field with '1' on #idDepartamento
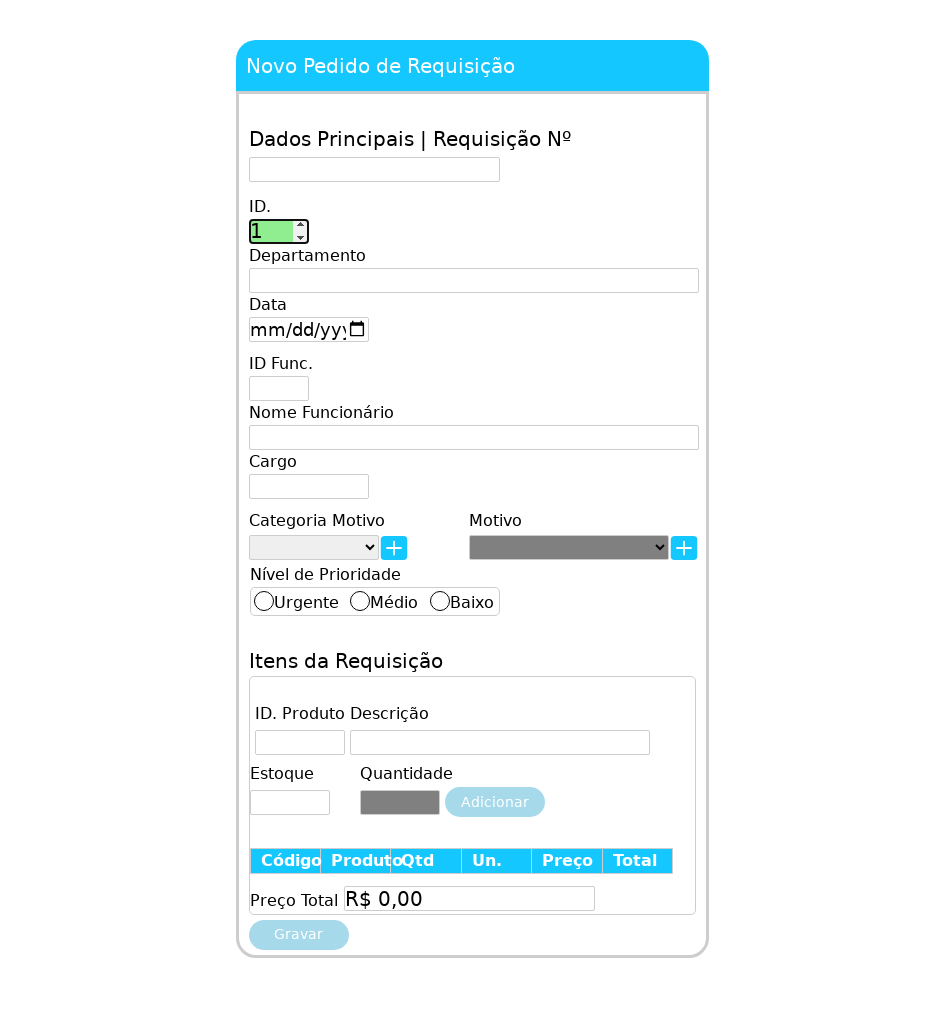

Clicked on department element for ID 1 at (474, 280) on #departamento
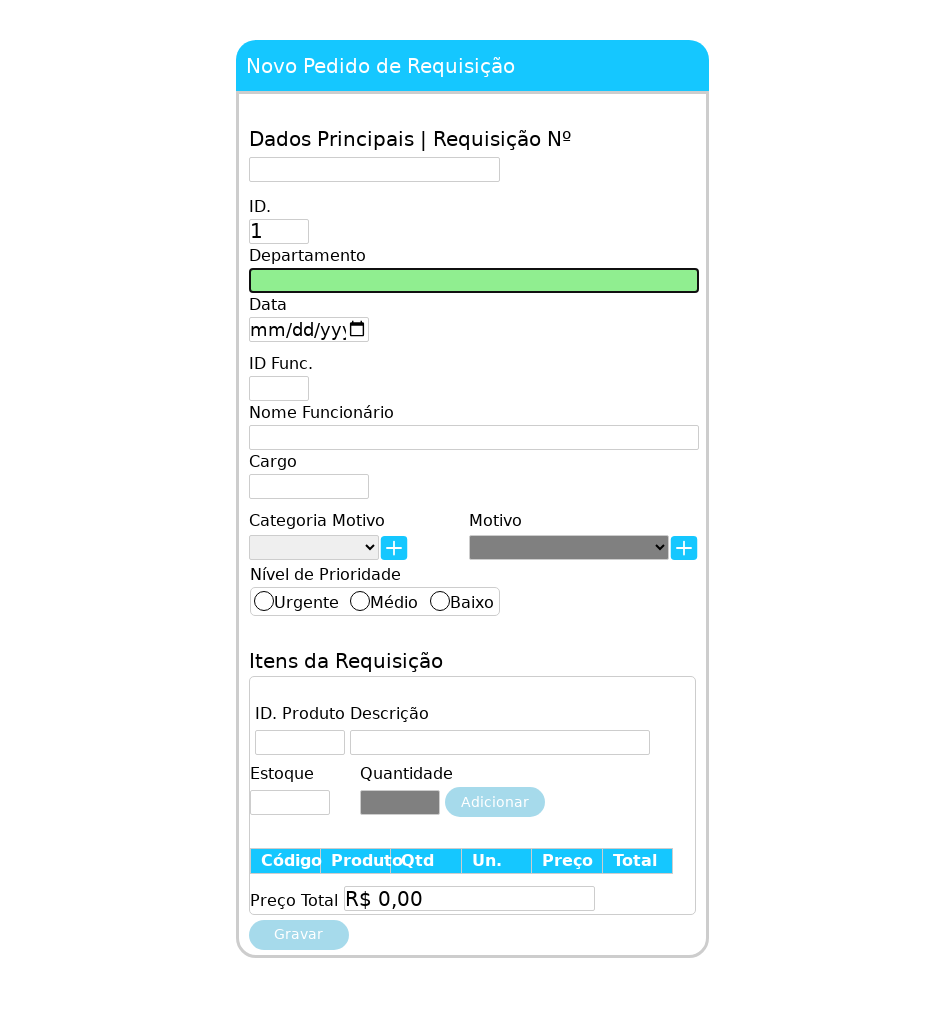

Clicked on department ID input field at (279, 231) on #idDepartamento
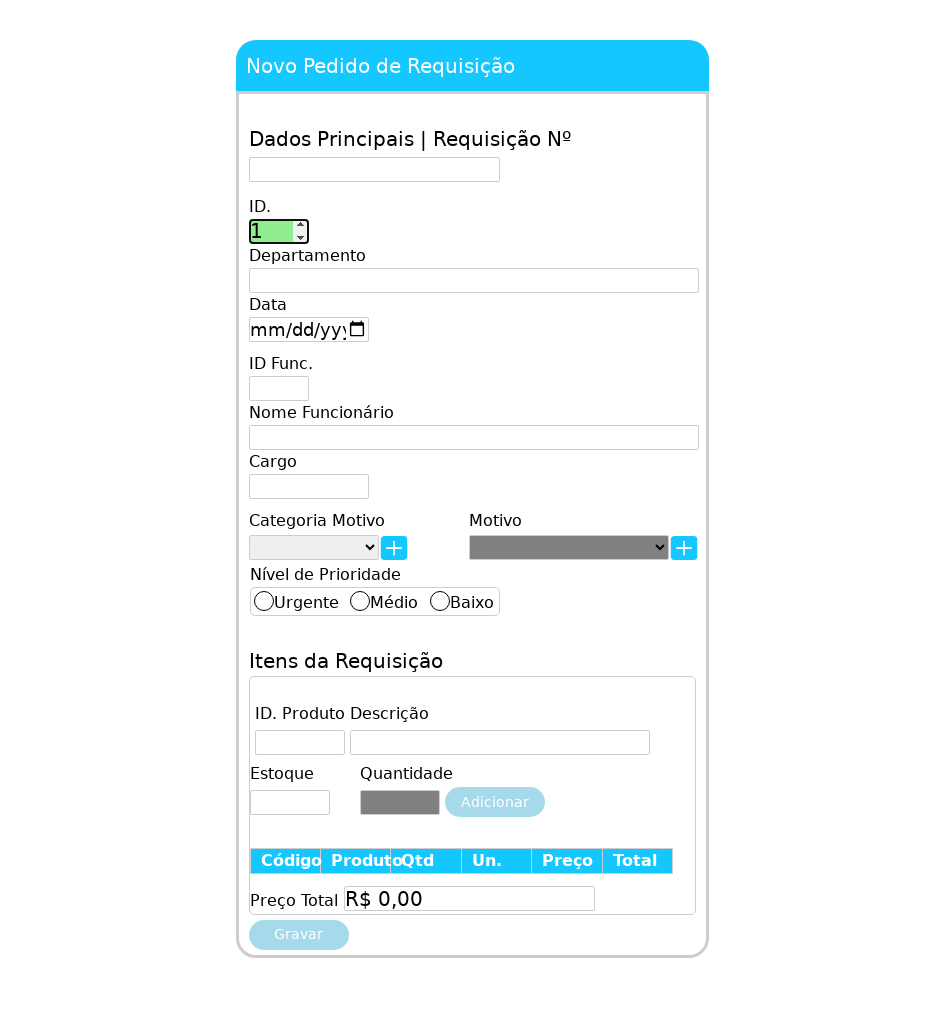

Filled department ID field with '2' on #idDepartamento
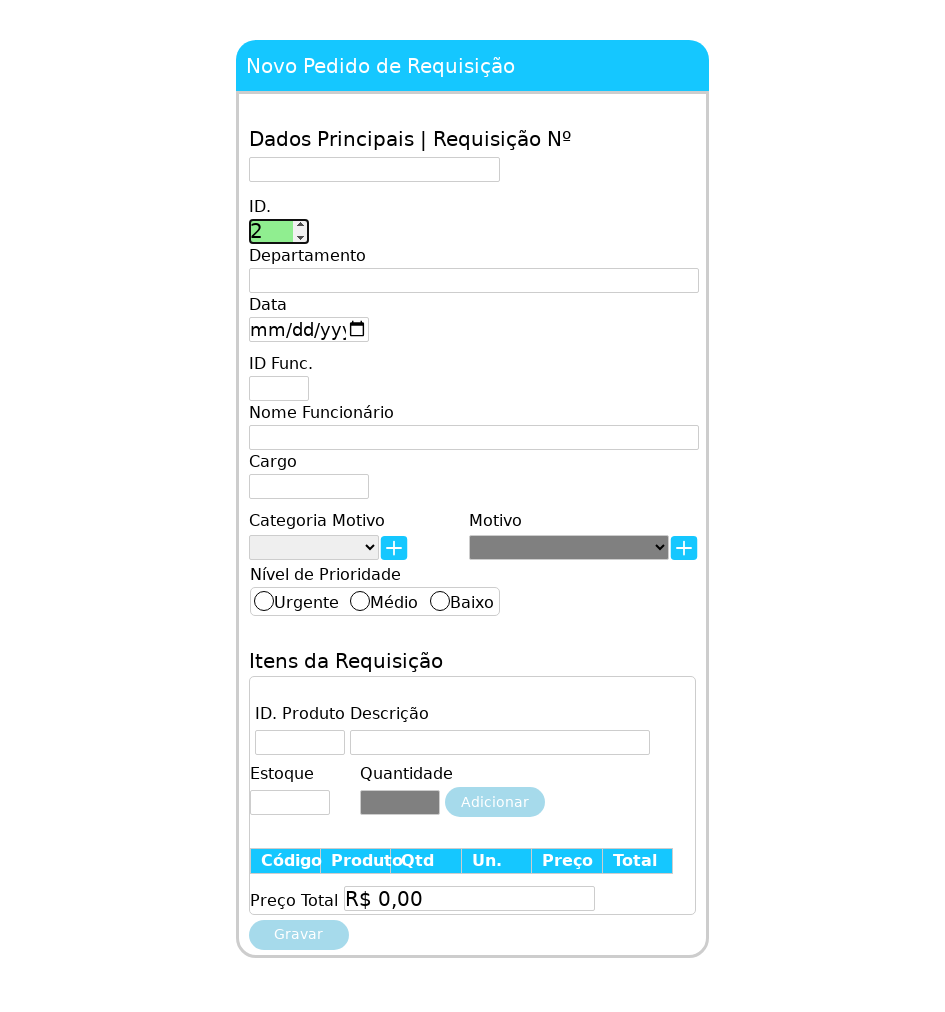

Clicked on grupo2 span element at (474, 256) on .grupo2 > span
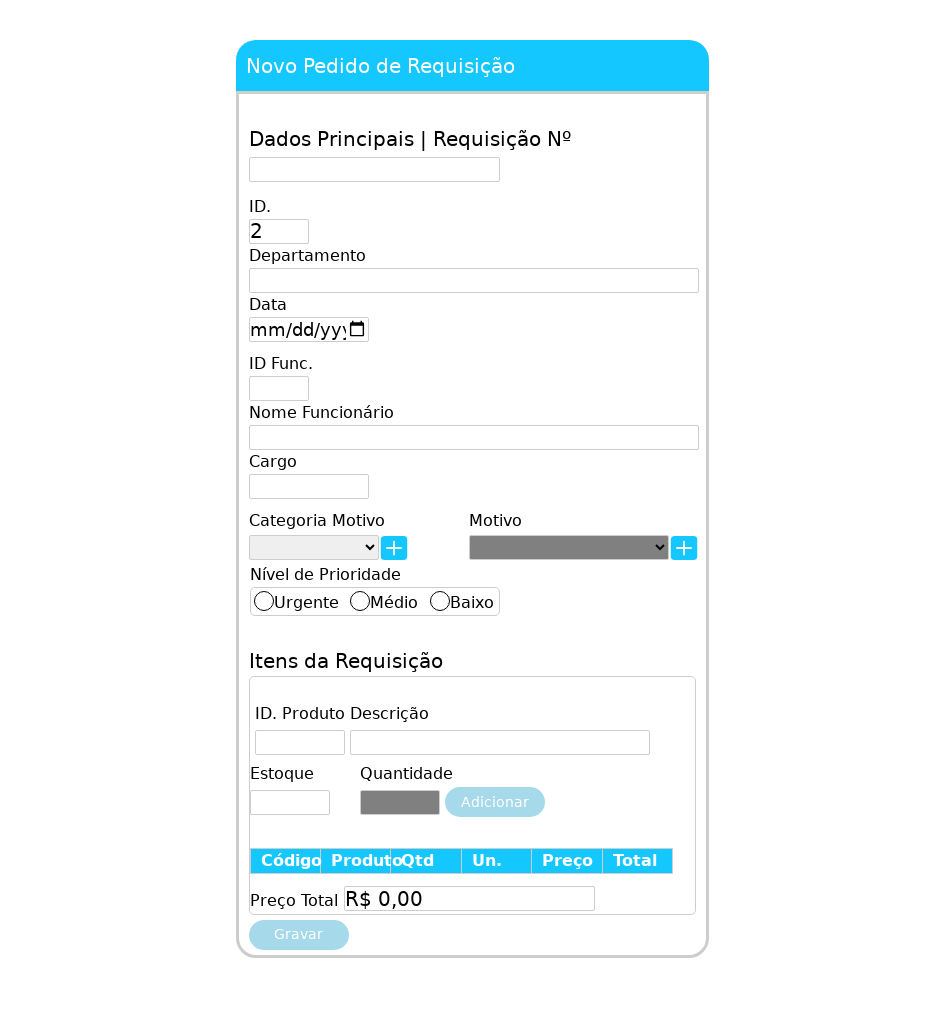

Clicked on department element for ID 2 at (474, 280) on #departamento
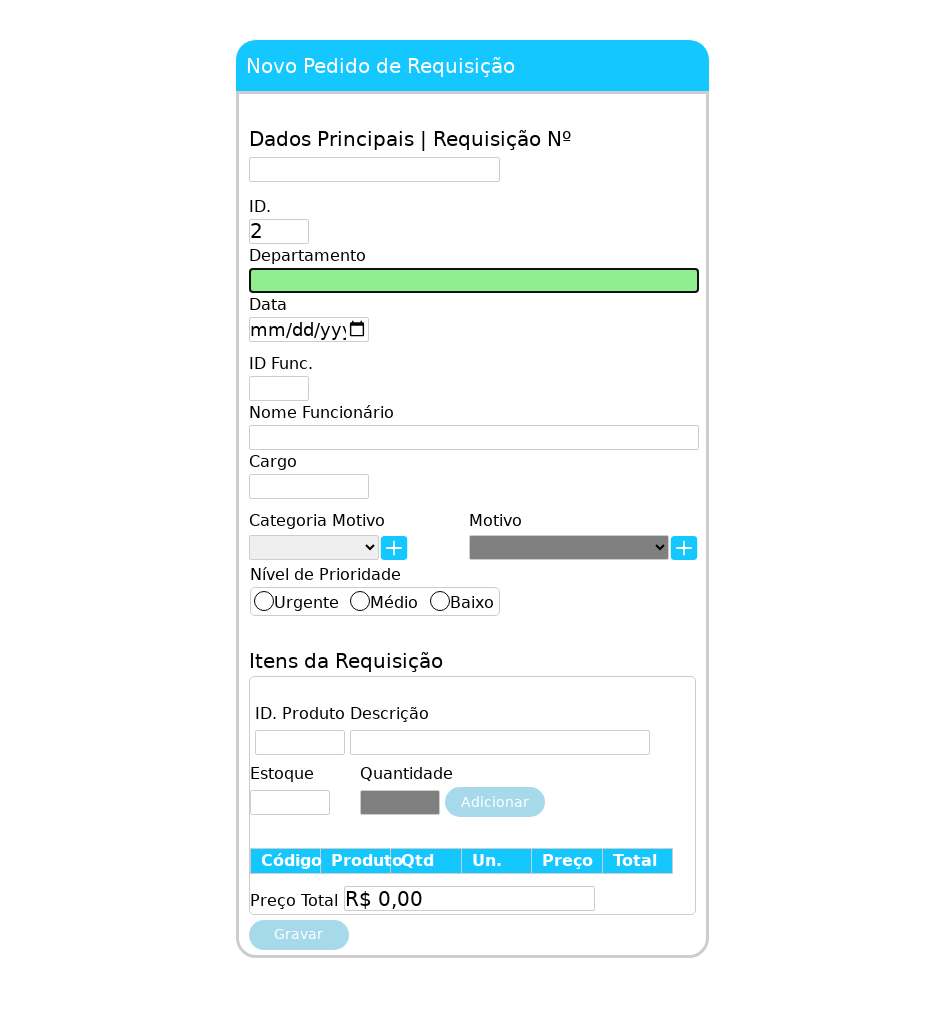

Clicked on department ID input field at (279, 231) on #idDepartamento
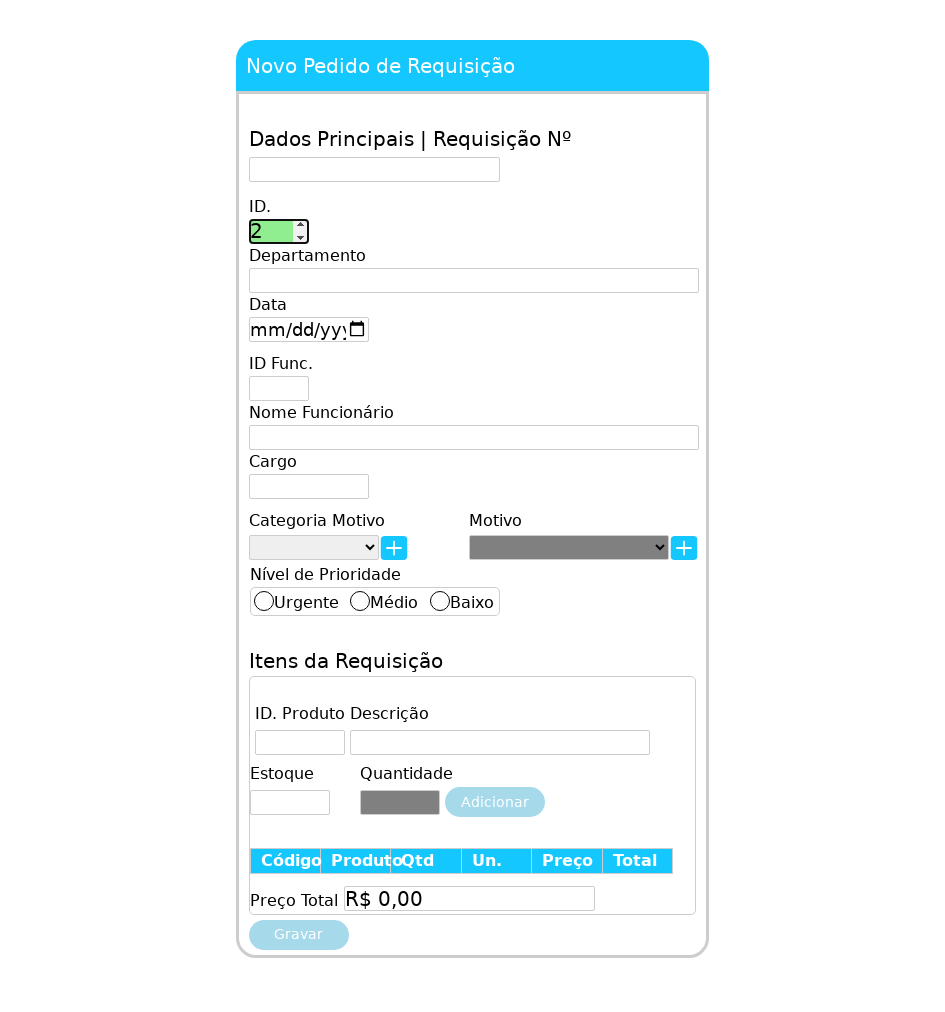

Filled department ID field with '3' on #idDepartamento
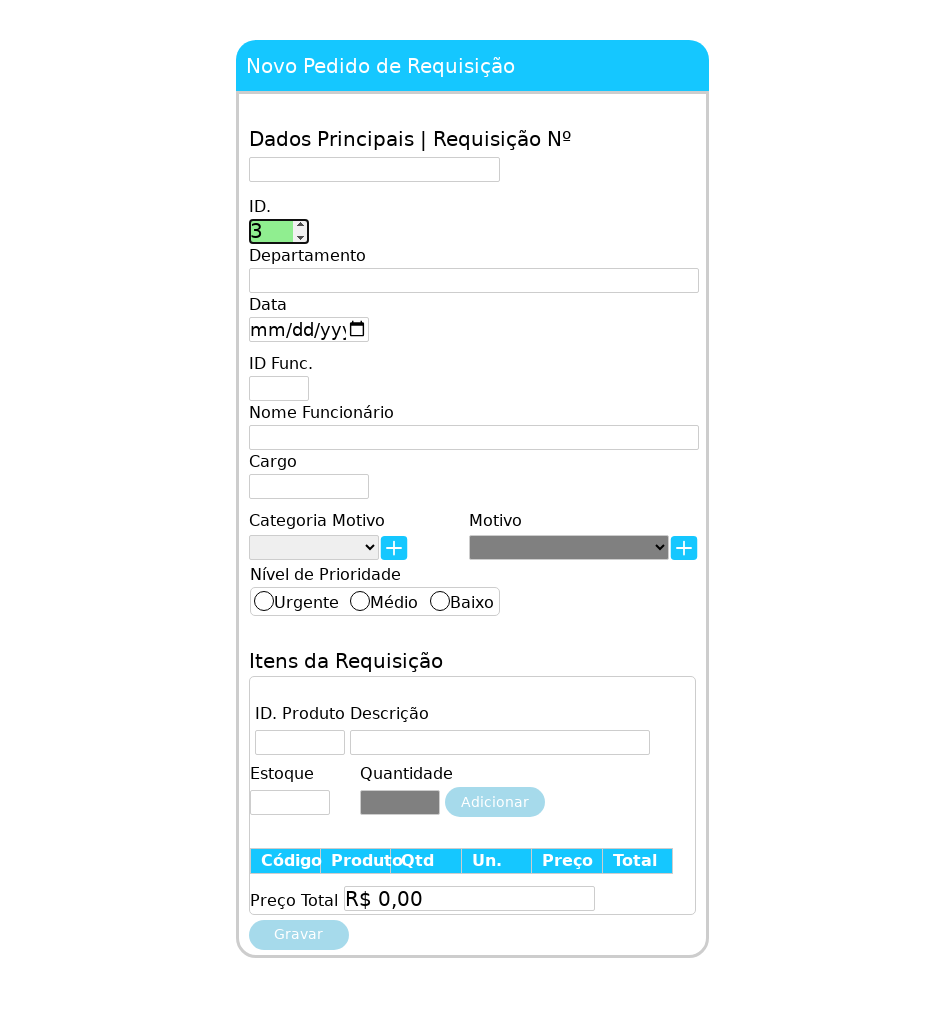

Clicked on department element for ID 3 at (474, 280) on #departamento
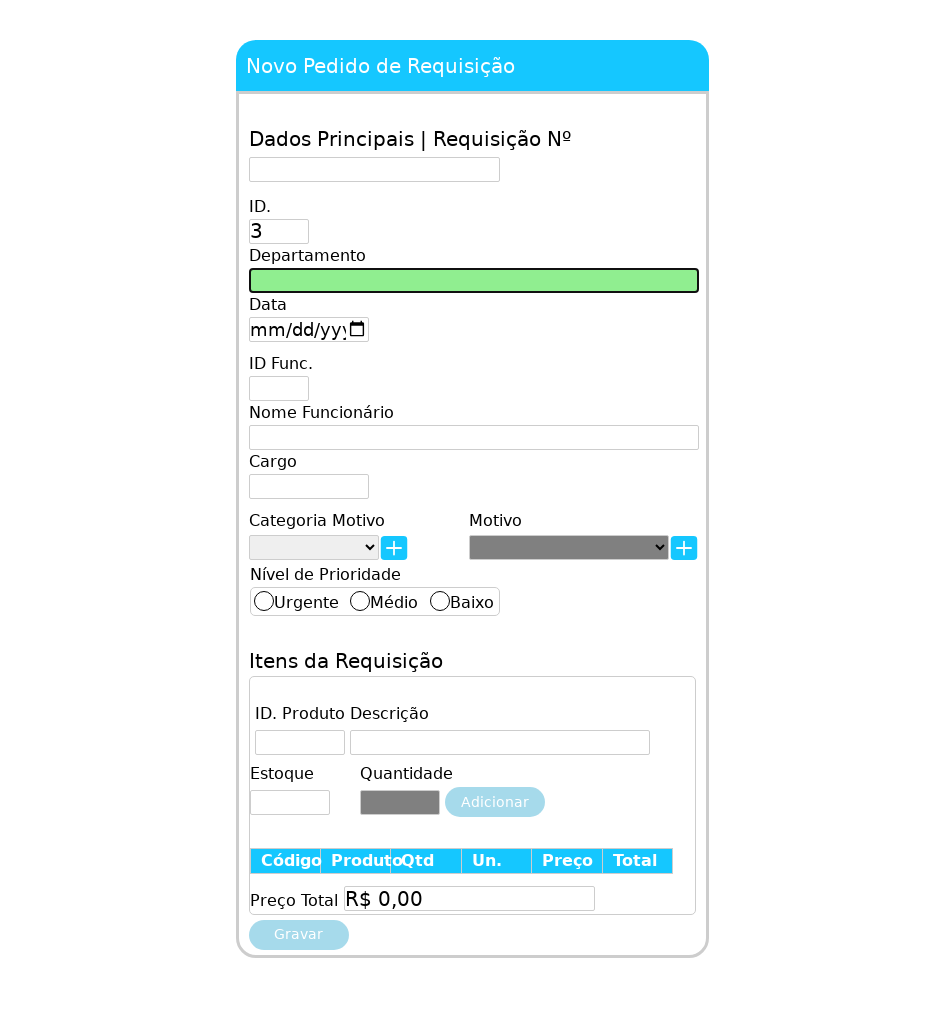

Clicked on department ID input field at (279, 231) on #idDepartamento
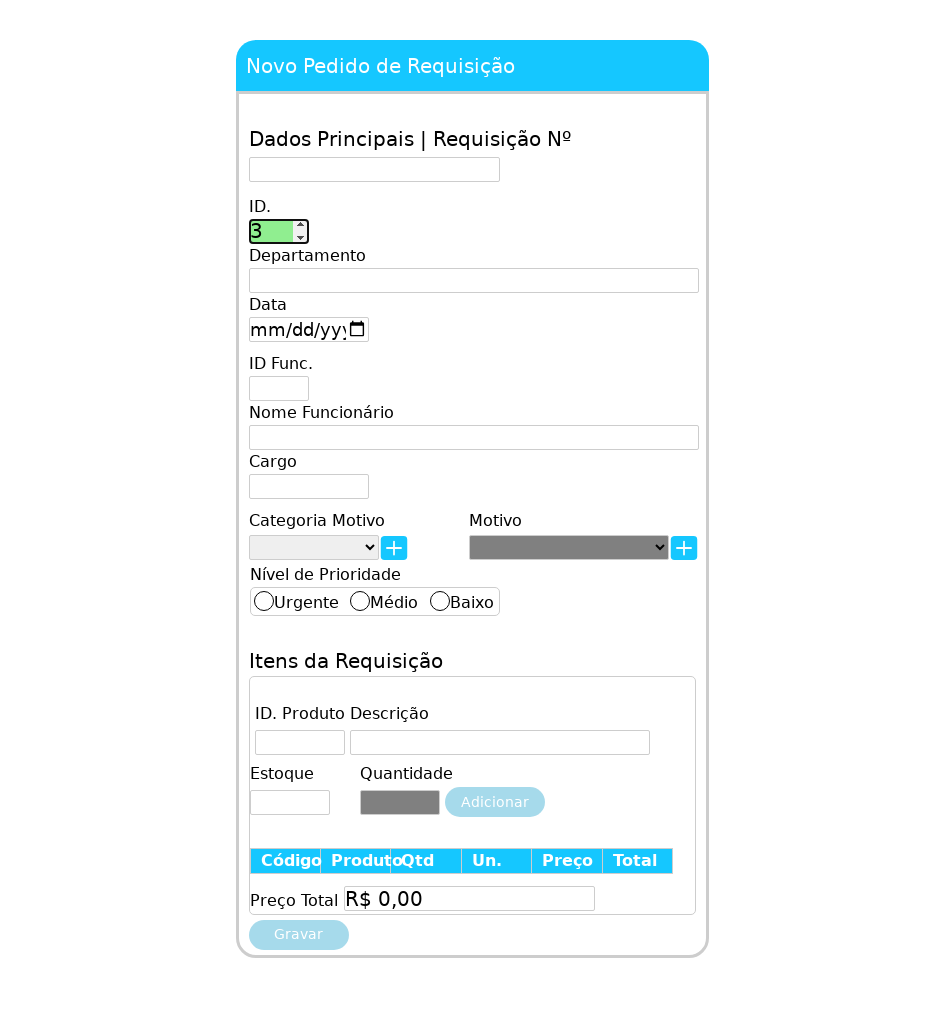

Filled department ID field with '4' on #idDepartamento
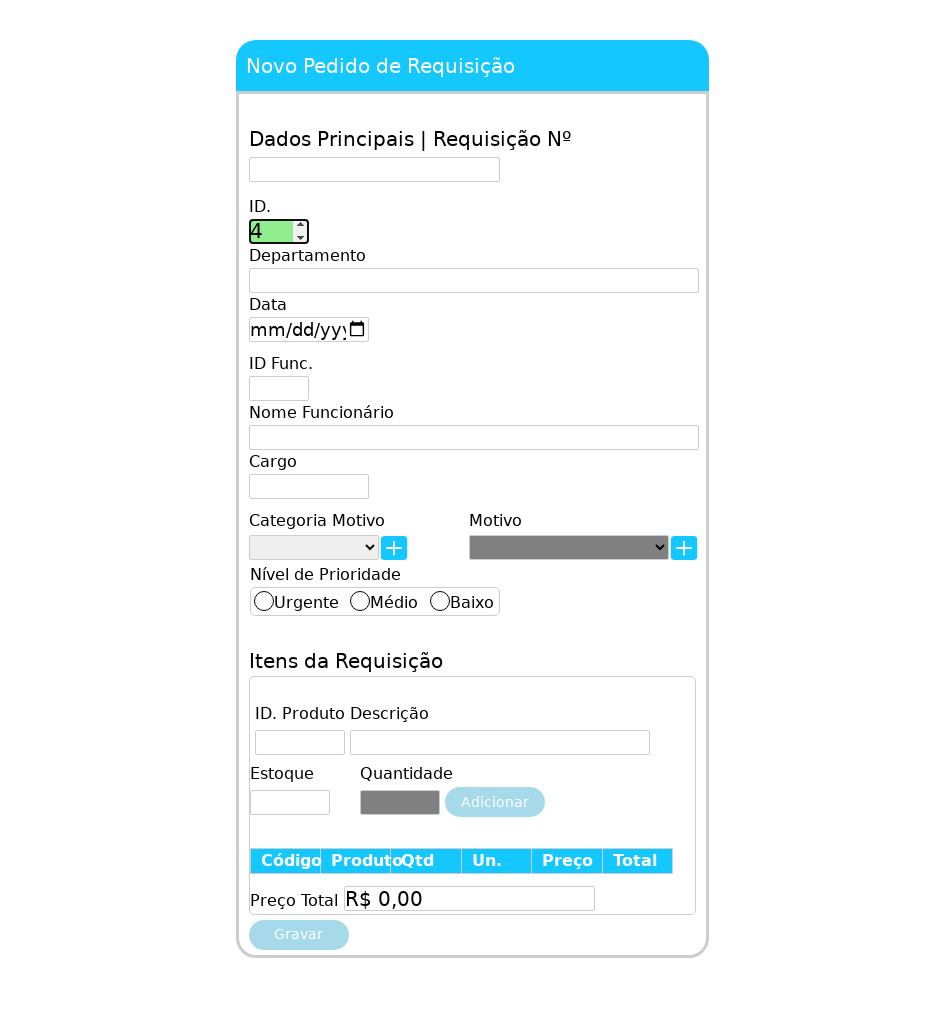

Clicked on department element for ID 4 at (474, 280) on #departamento
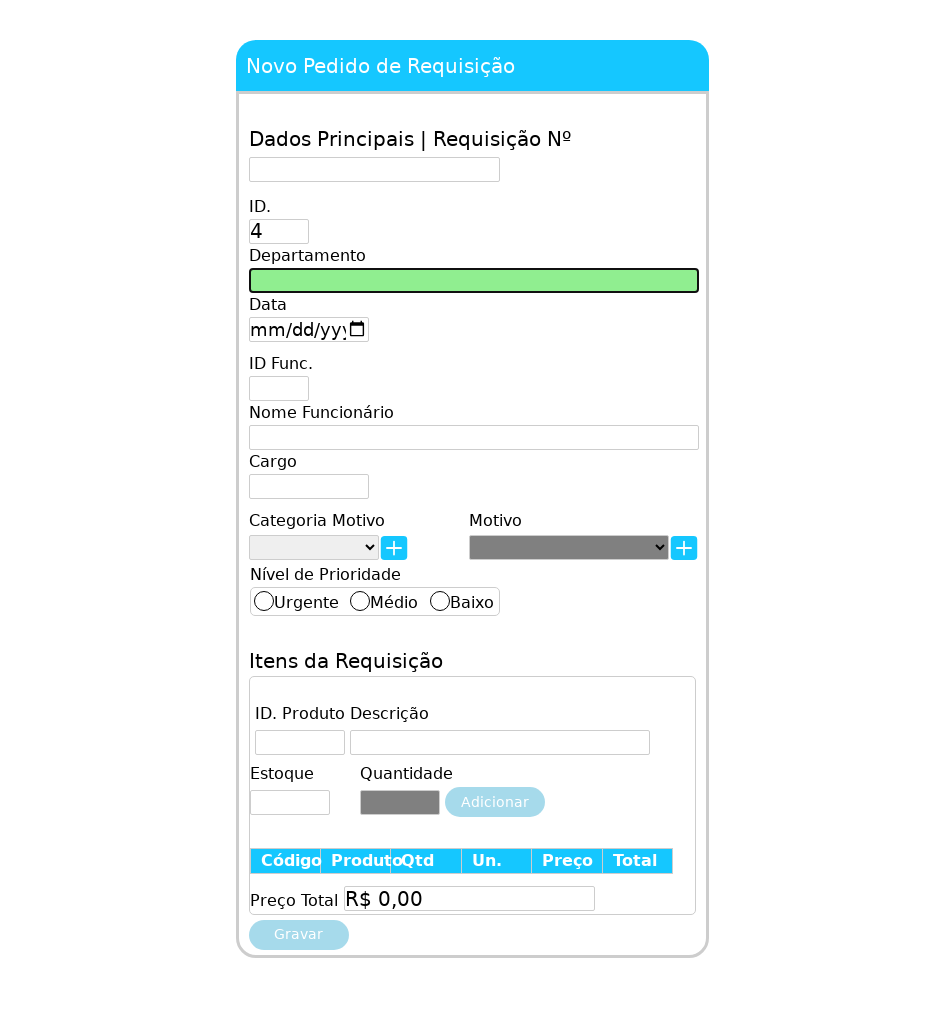

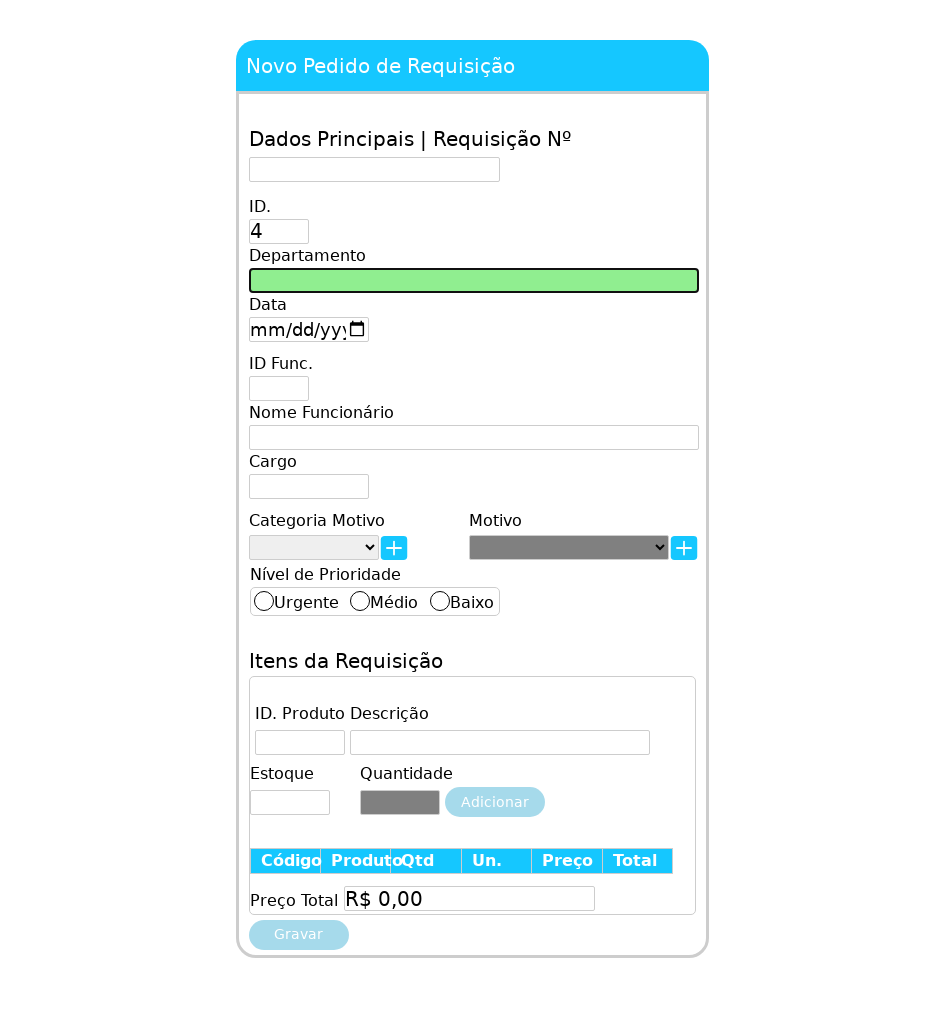